Clicks the Add To Basket button on a product page to add a book to the shopping cart

Starting URL: https://practice.automationtesting.in/product/mastering-javascript/

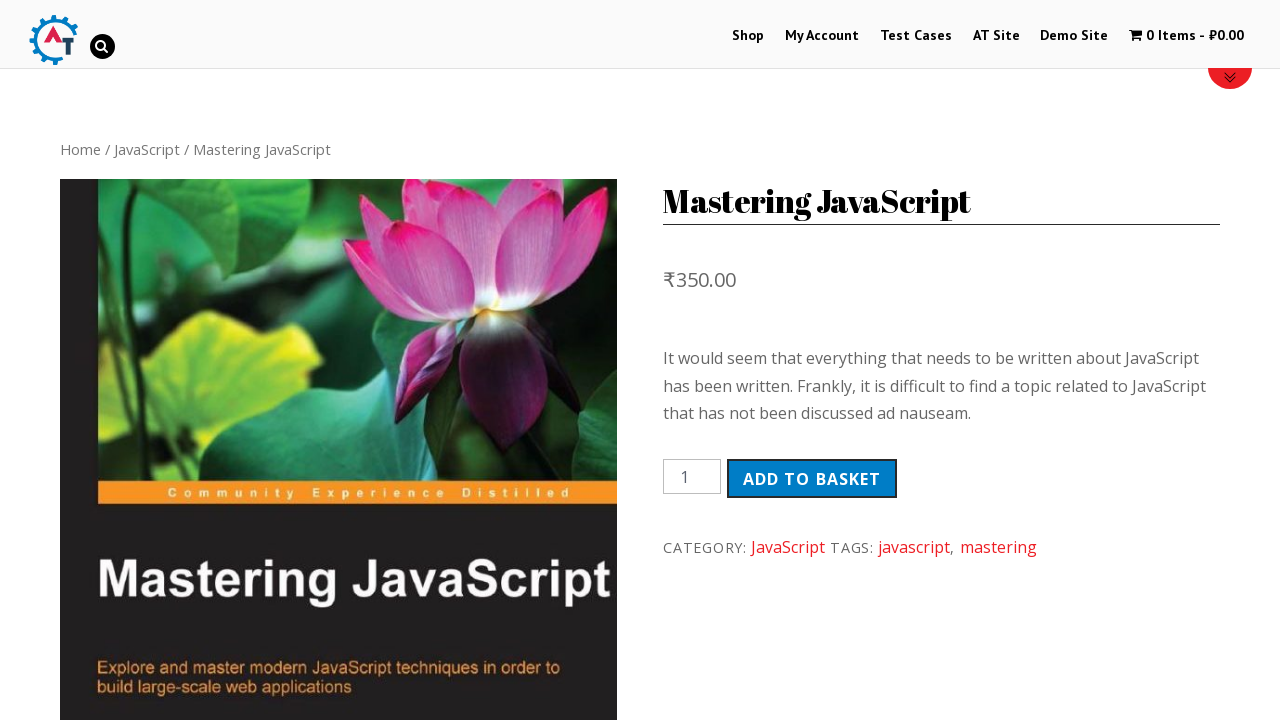

Clicked the Add To Basket button on the product page at (812, 479) on button.single_add_to_cart_button
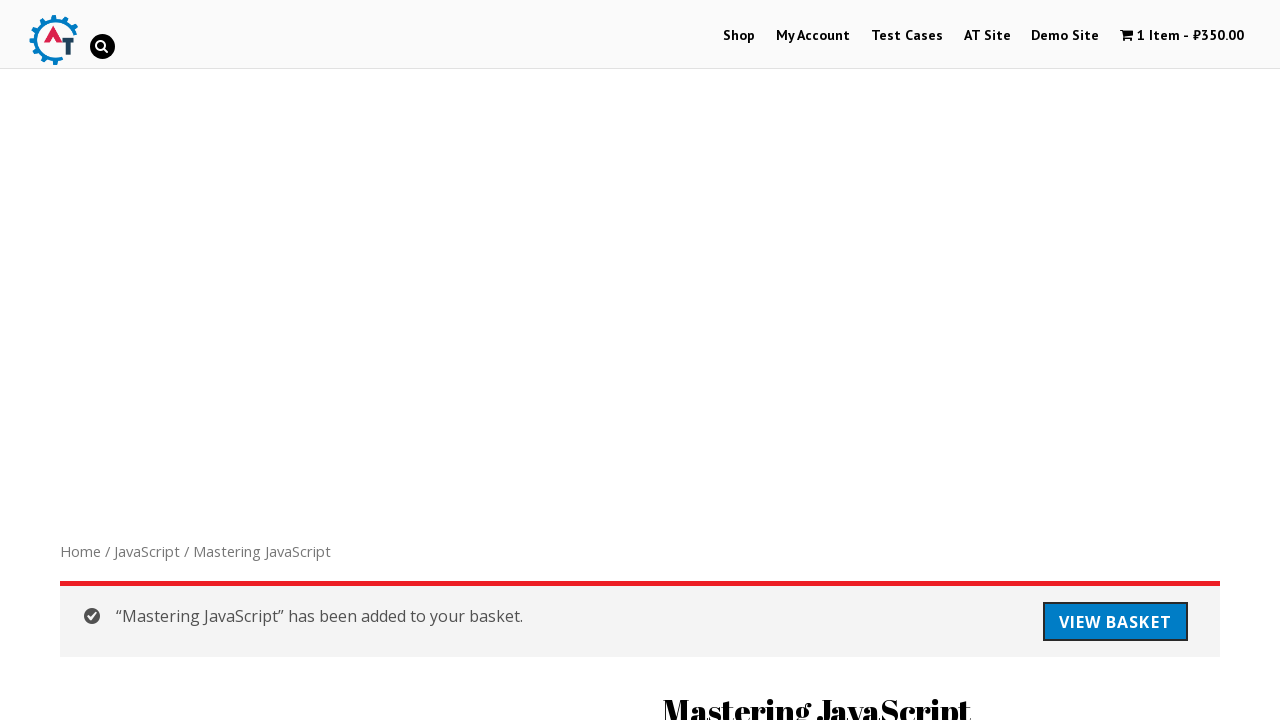

Waited for network to be idle after adding item to cart
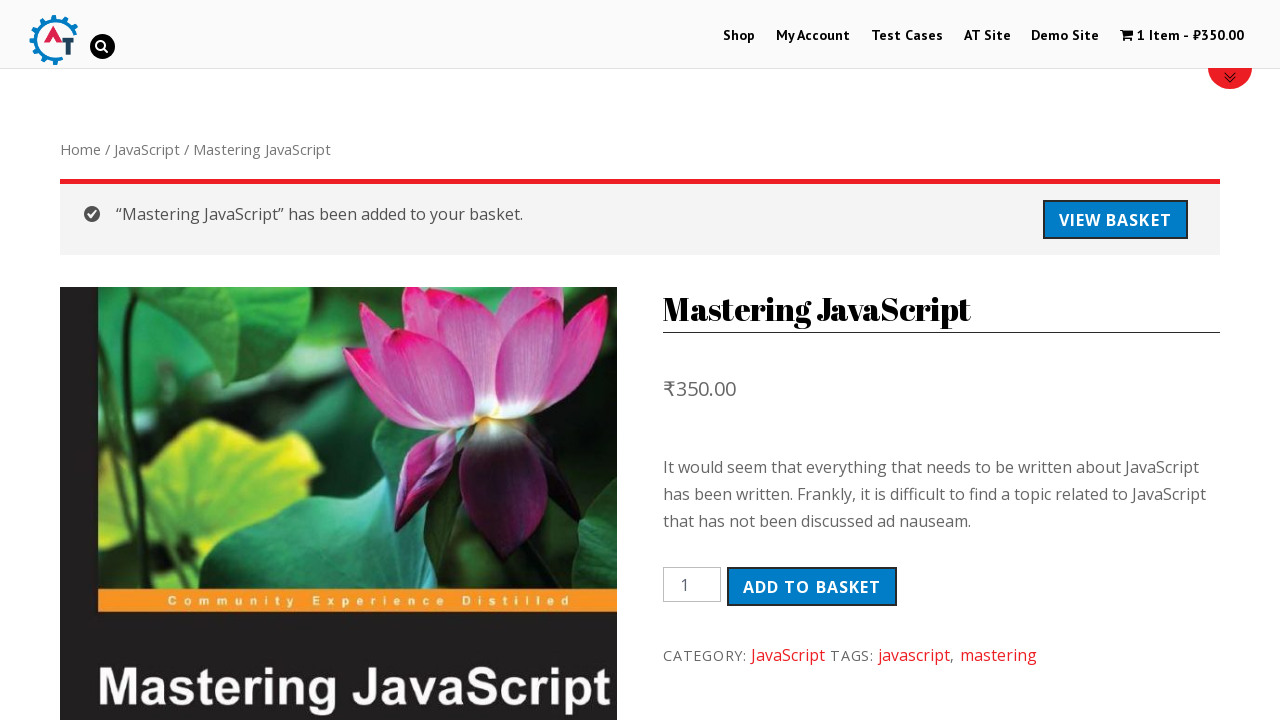

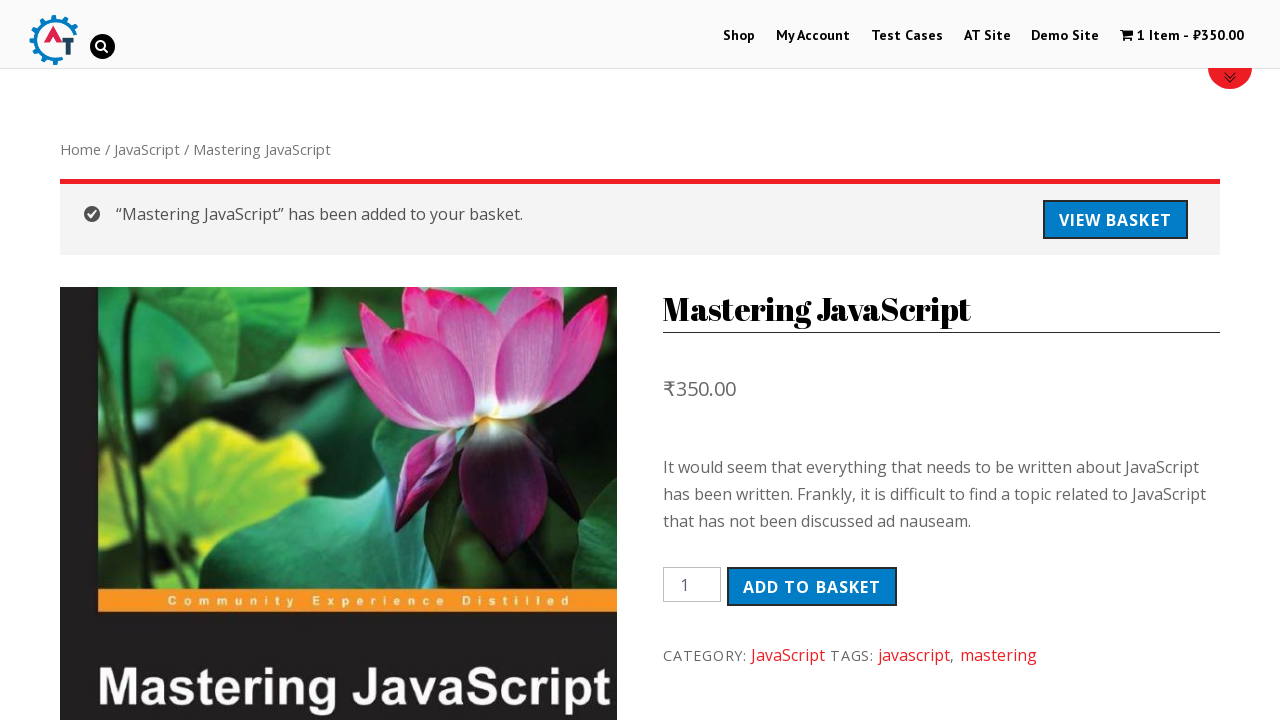